Tests file upload functionality by uploading a file and verifying the upload success message displays the correct filename

Starting URL: https://the-internet.herokuapp.com/upload

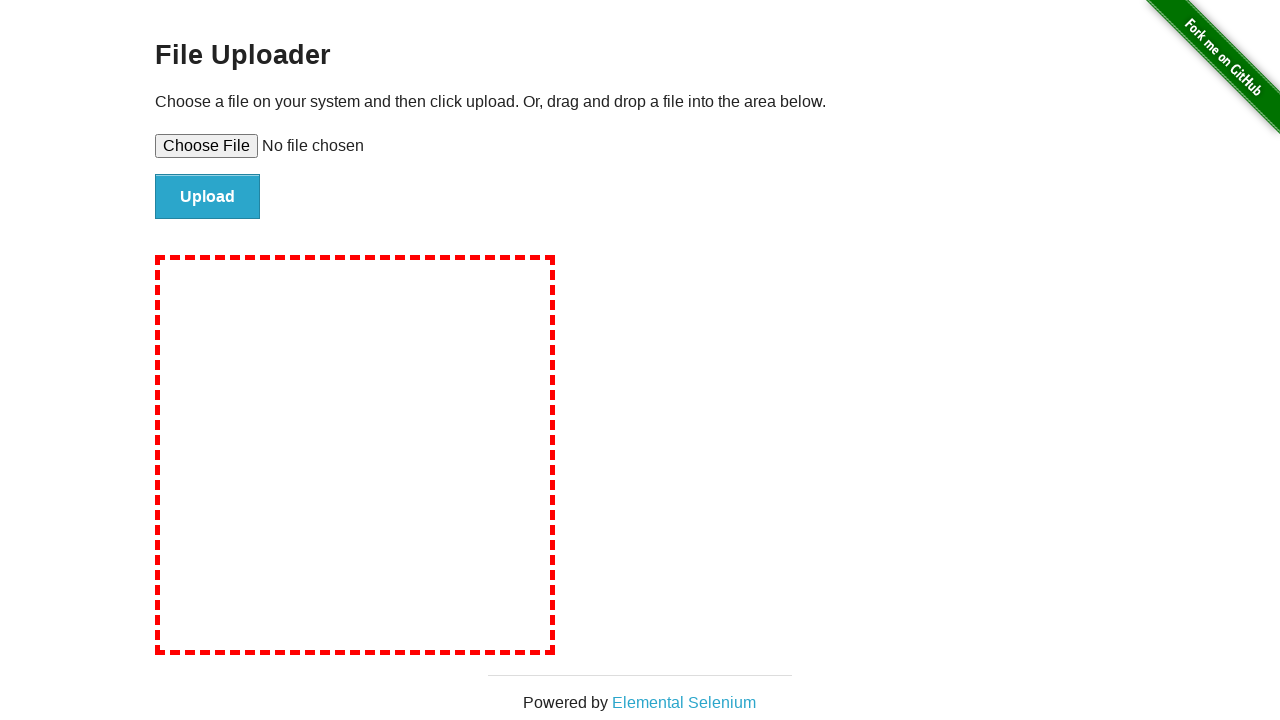

Created temporary test file 'test_upload_file.txt'
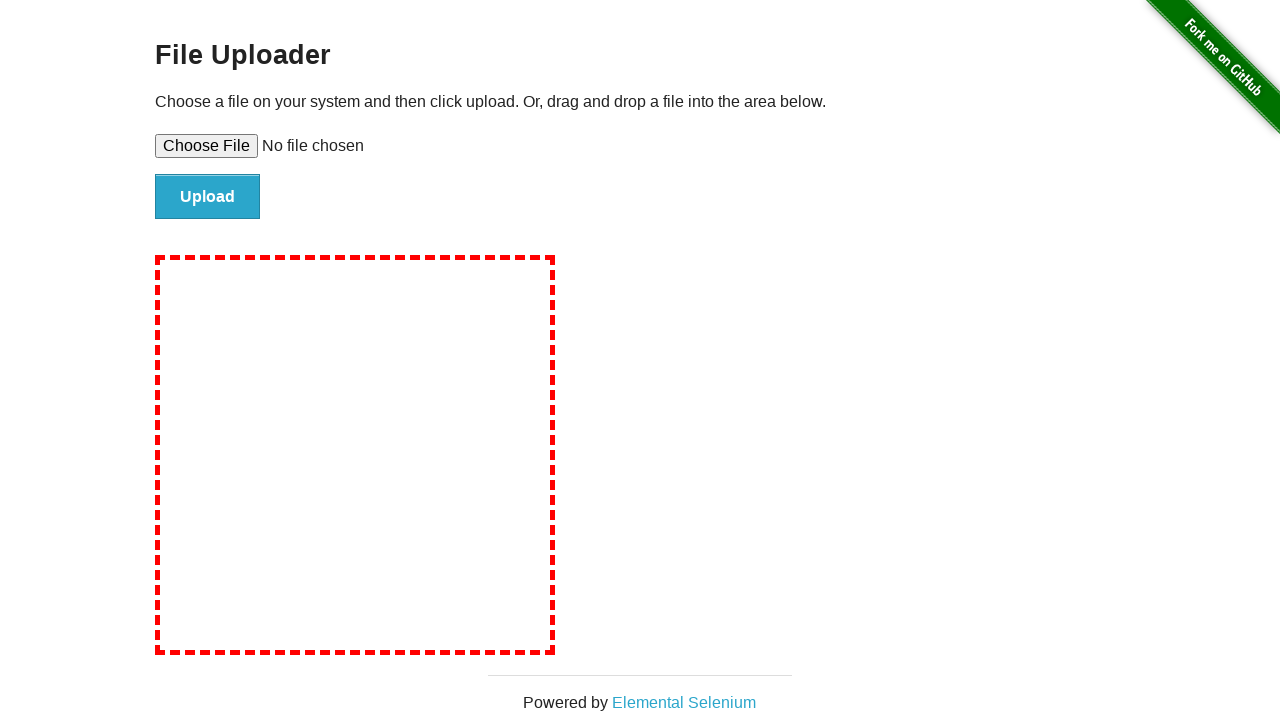

Set input file to upload 'test_upload_file.txt'
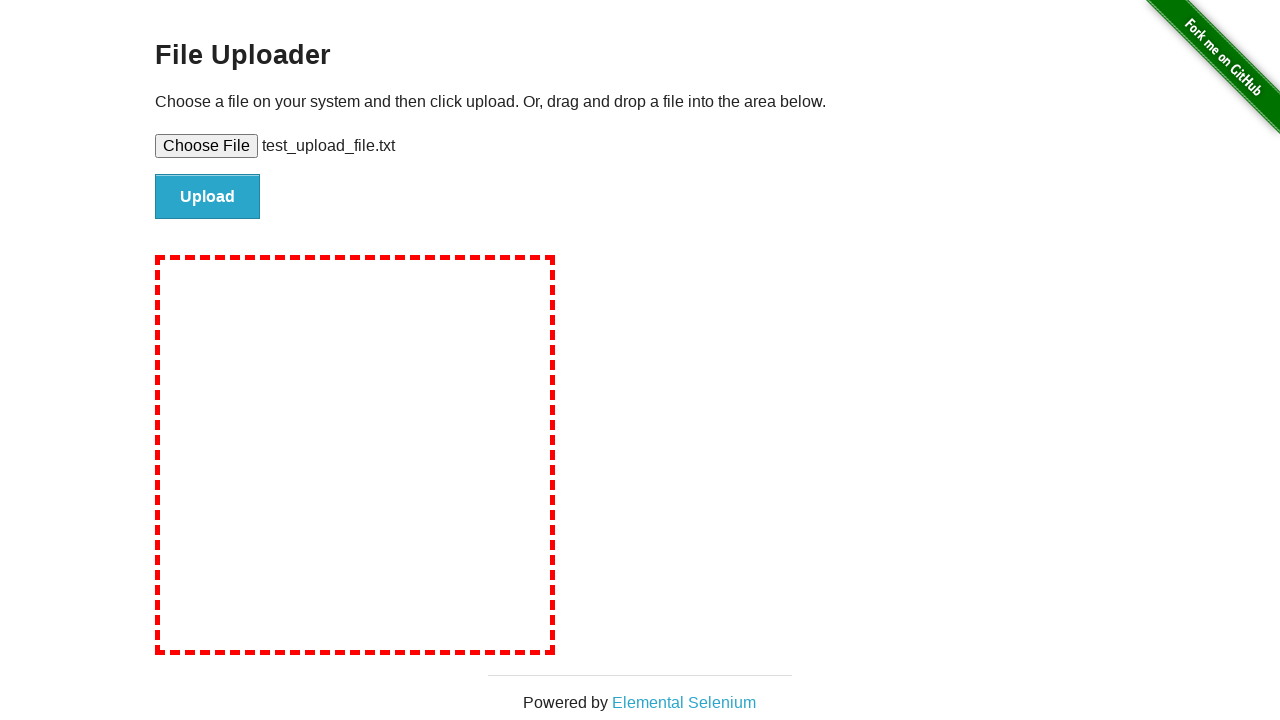

Clicked file submit button to upload the file at (208, 197) on input#file-submit
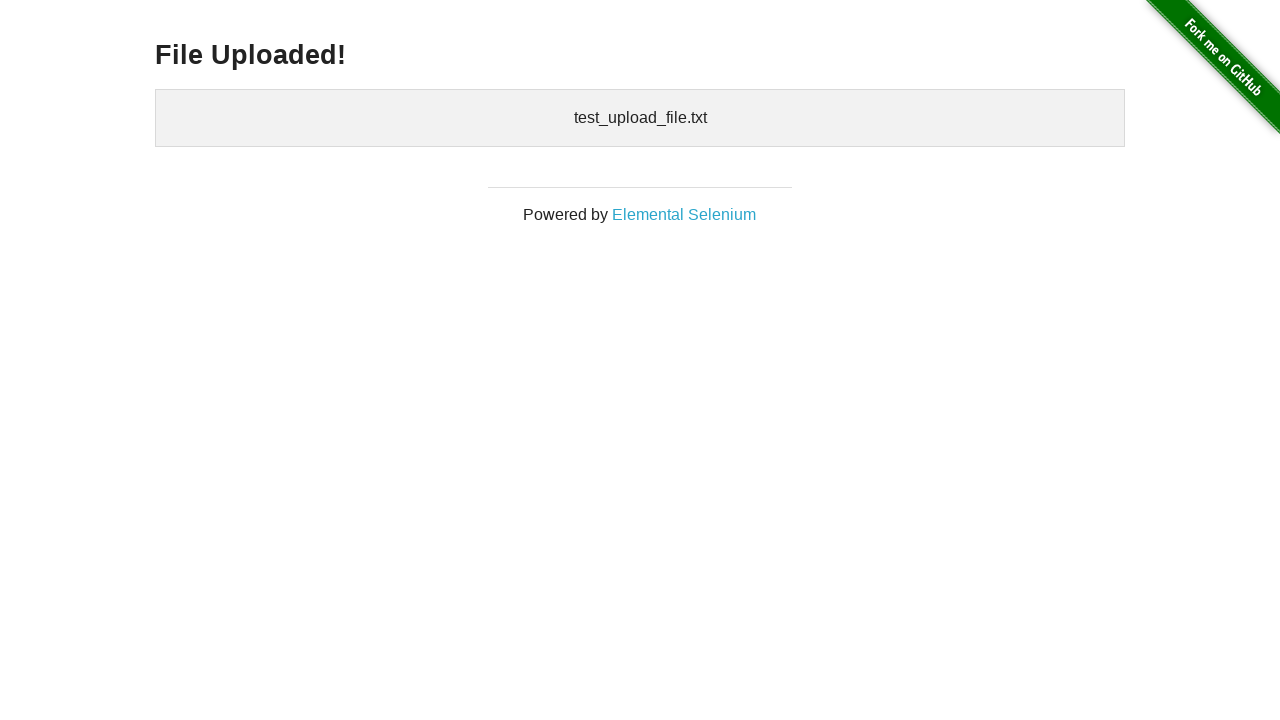

Upload success message appeared
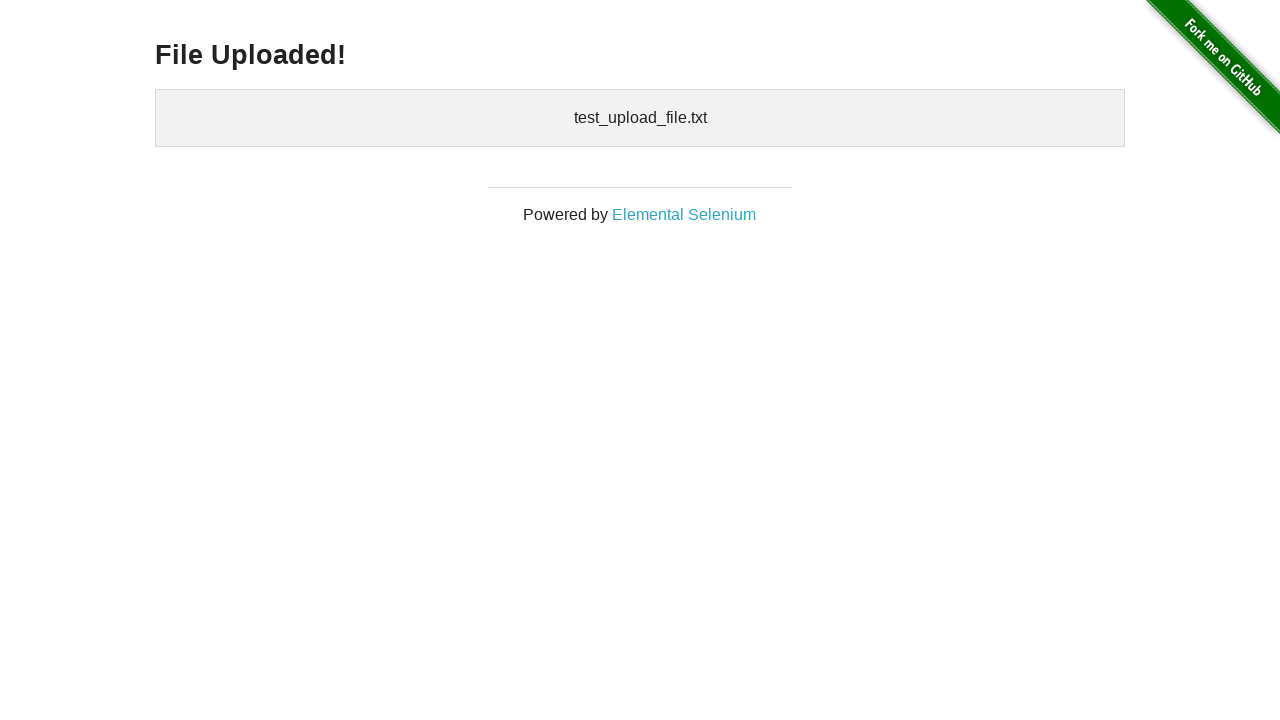

Retrieved uploaded filename text: 'test_upload_file.txt'
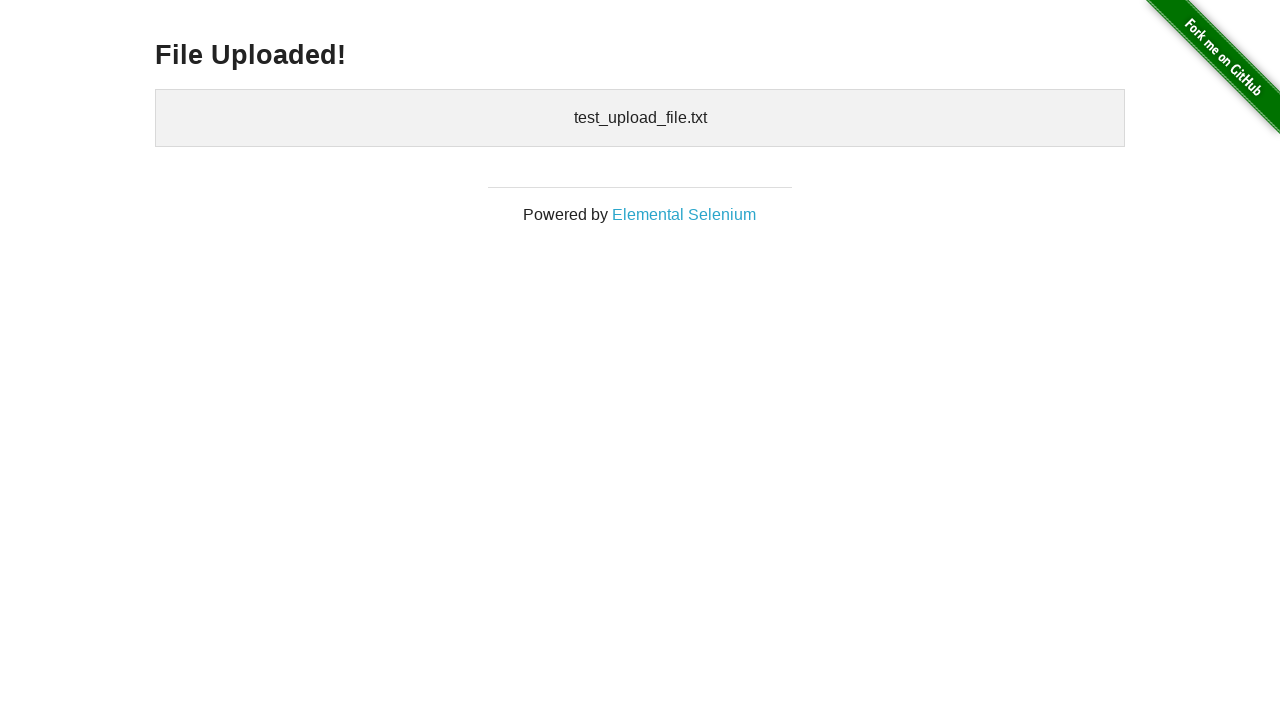

Verified that uploaded filename matches expected value 'test_upload_file.txt'
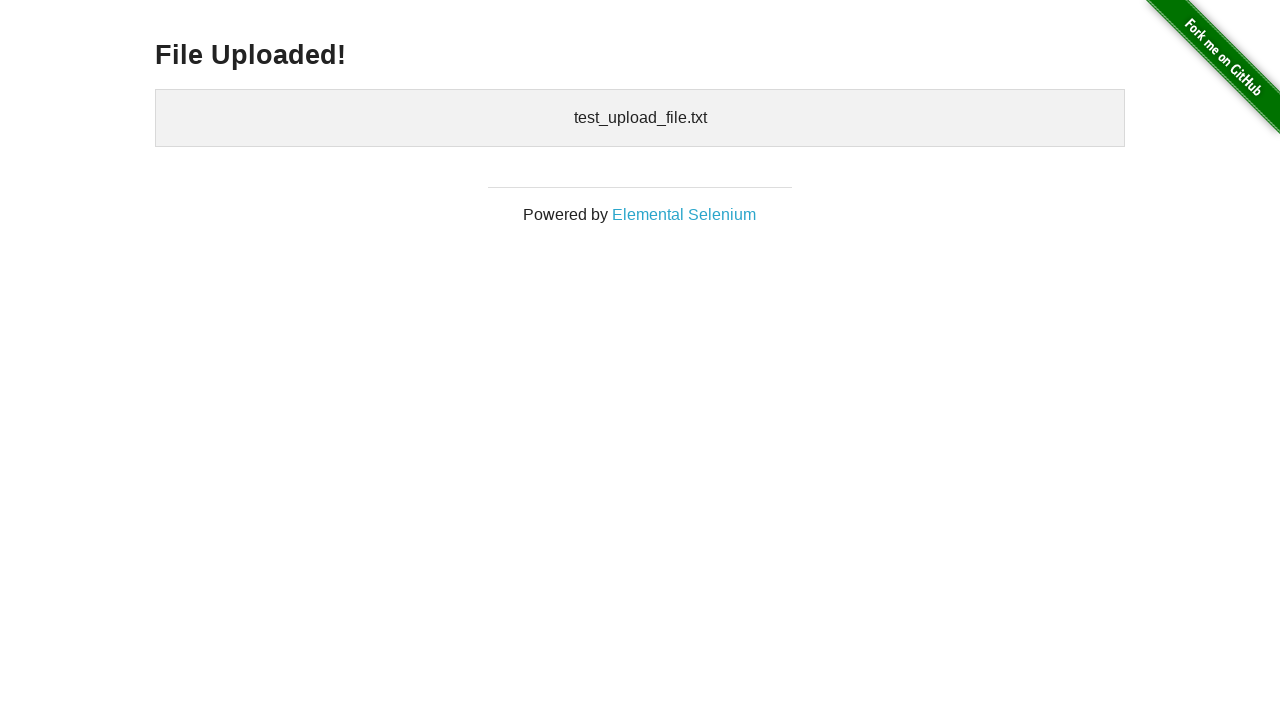

Cleaned up temporary test file
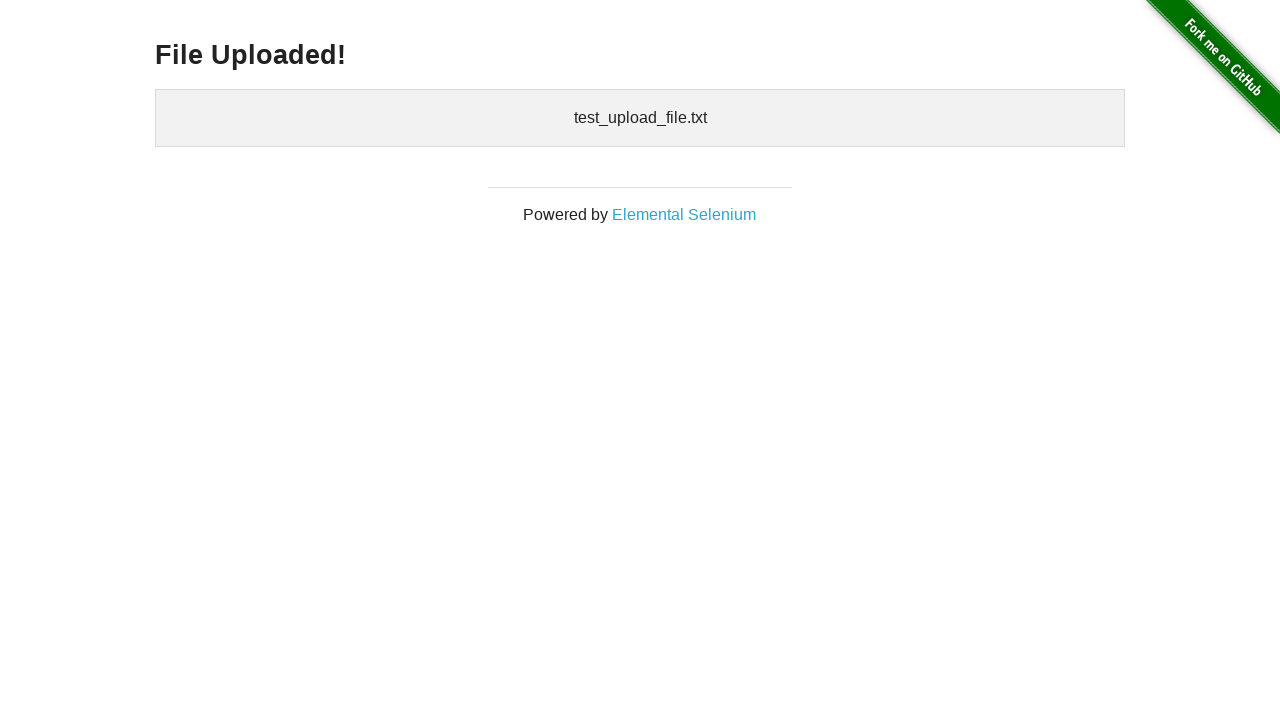

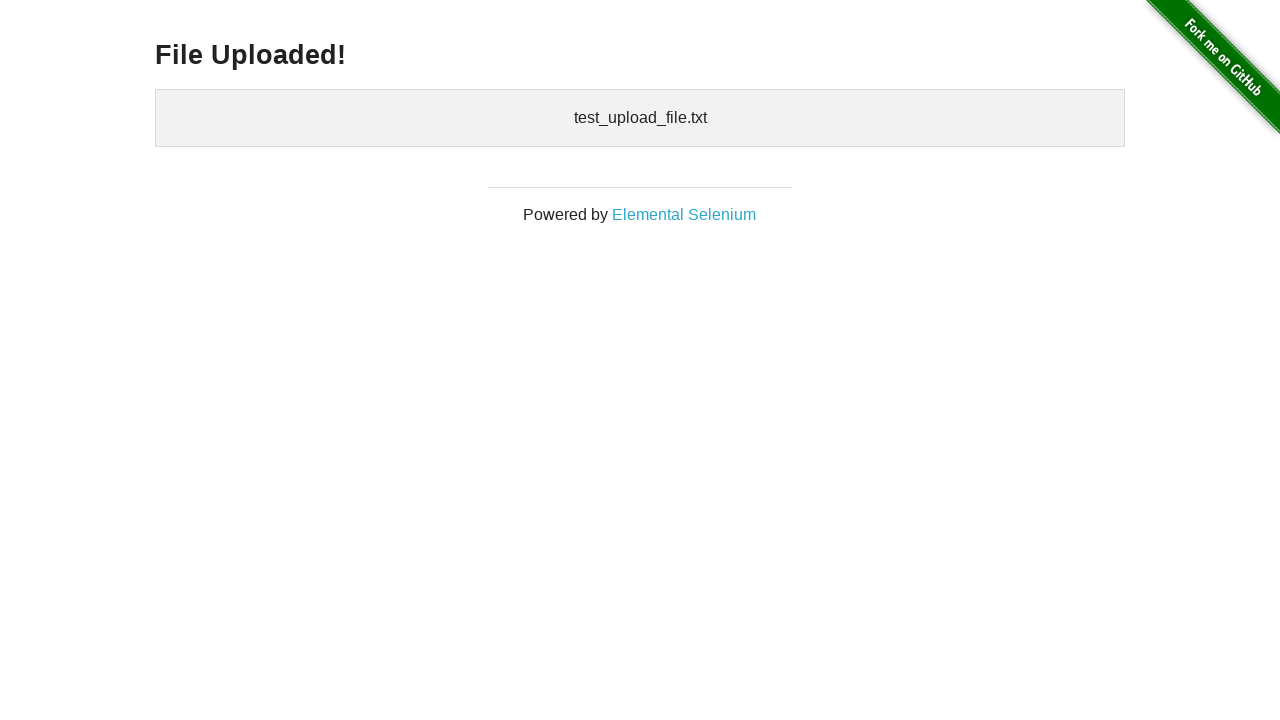